Tests registration form 1 by filling out all required and optional fields, then submitting and verifying the success message

Starting URL: http://suninjuly.github.io/registration1.html

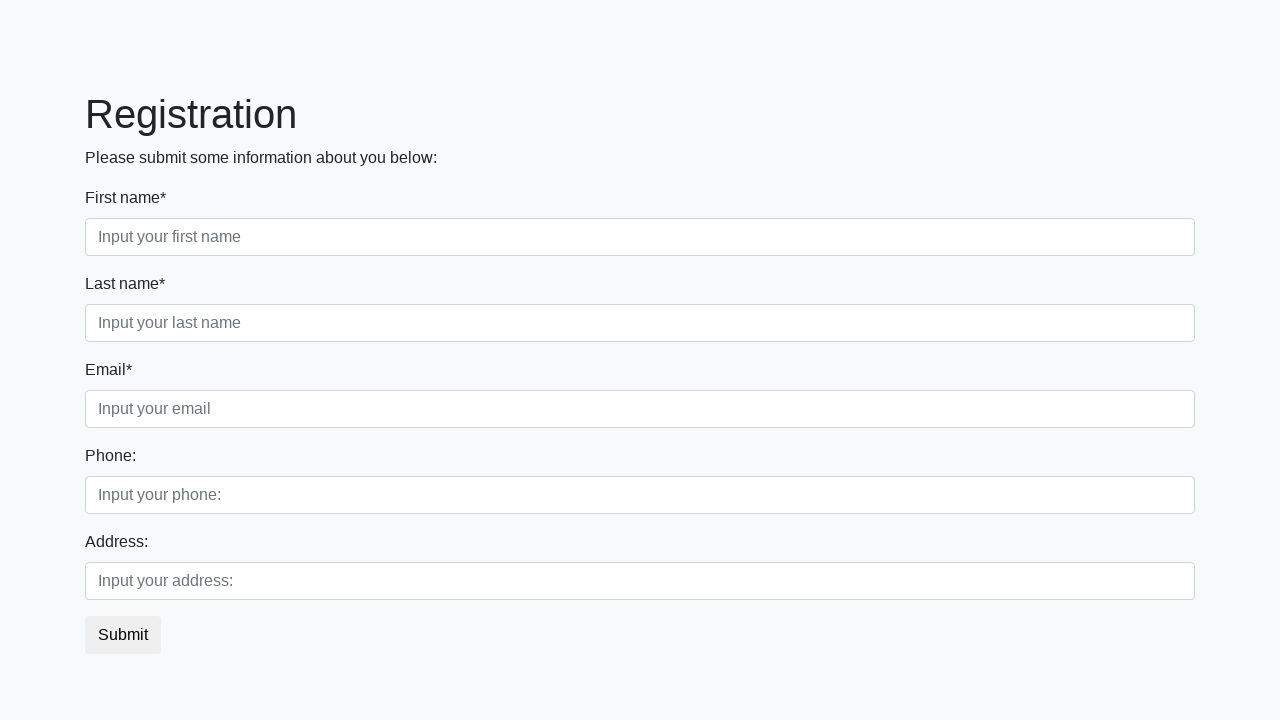

Filled first name field with 'John' on div.first_block > div.form-group.first_class > input
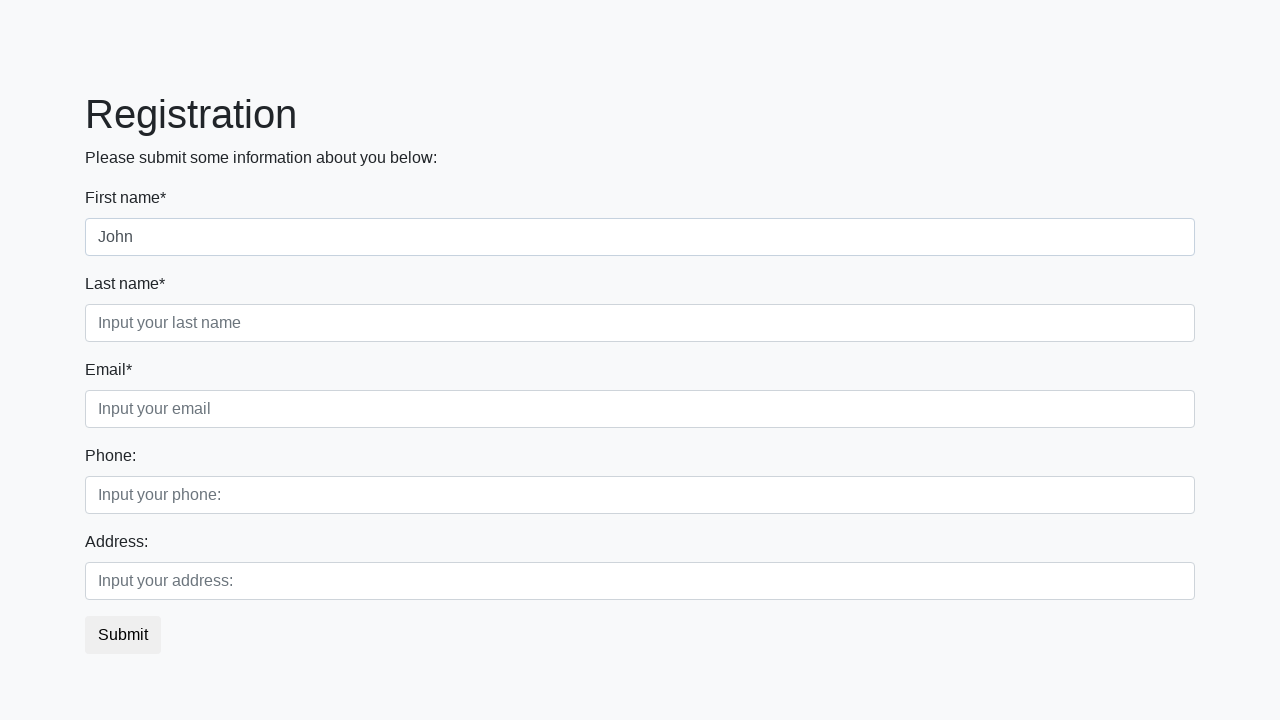

Filled last name field with 'Doe' on div.first_block > div.form-group.second_class > input
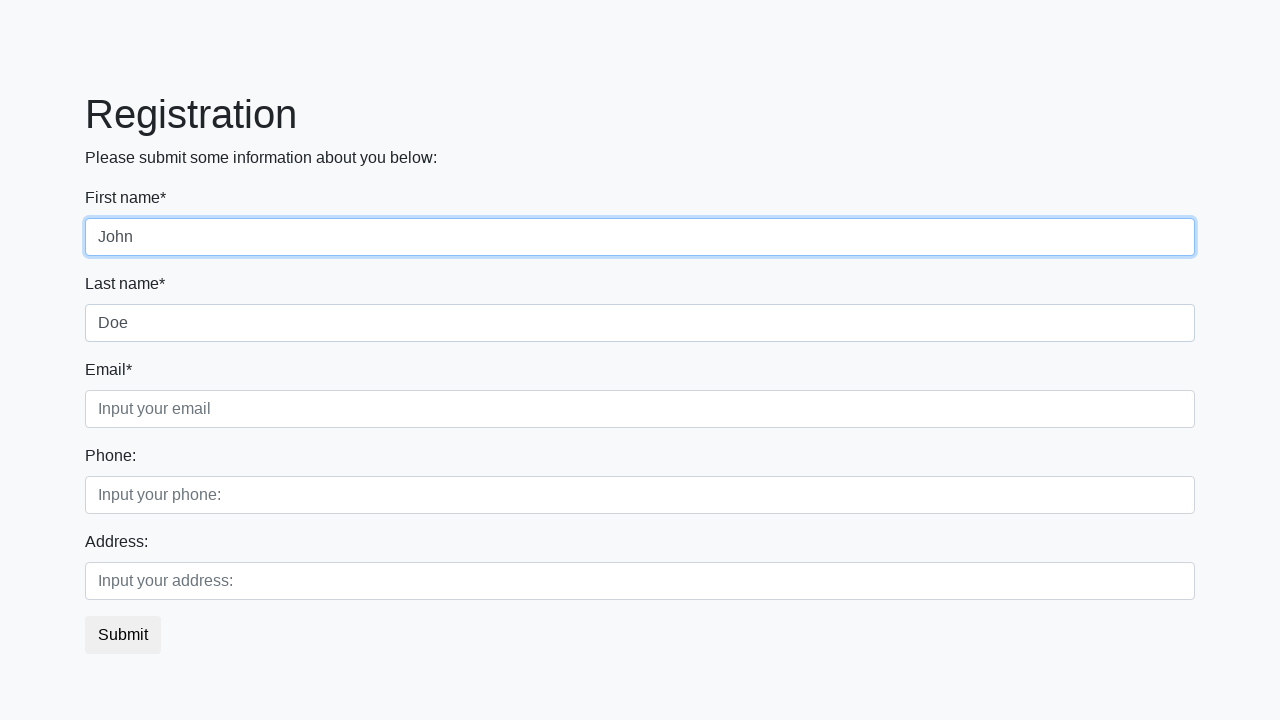

Filled email field with 'john.doe@example.com' on div.first_block > div.form-group.third_class > input
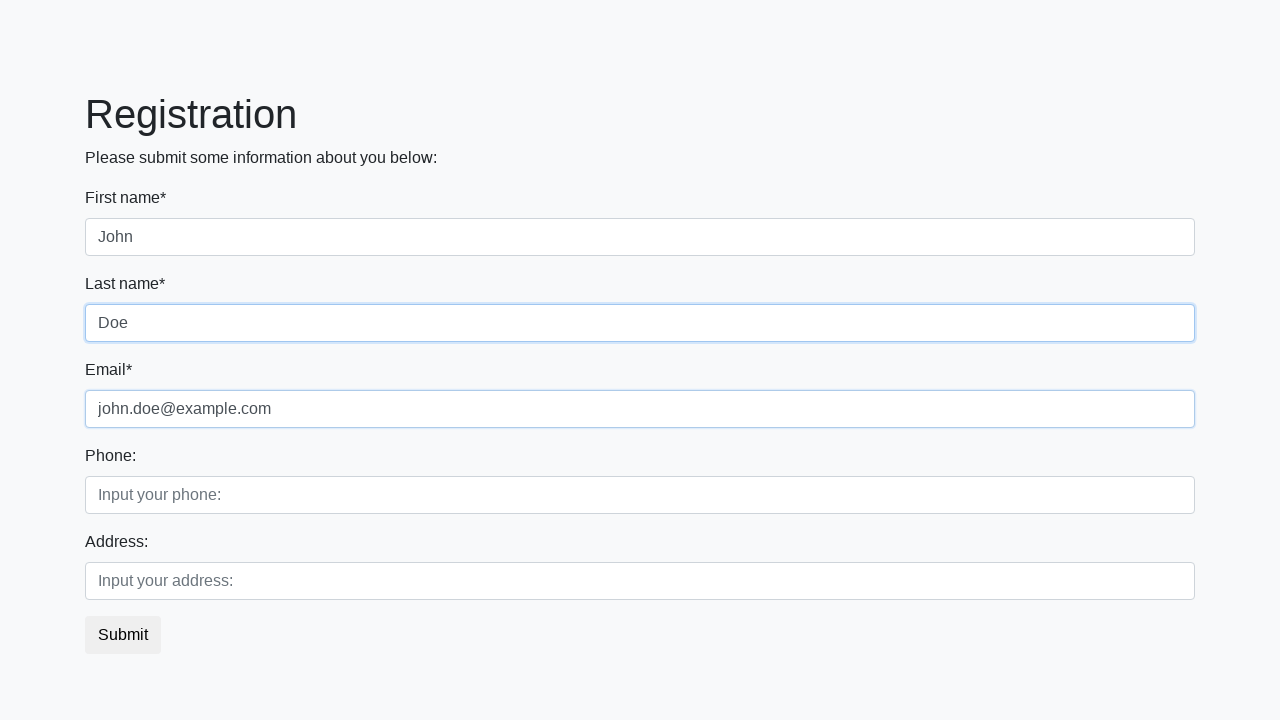

Filled phone number field with '+1234567890' on div.second_block > div.form-group.first_class > input
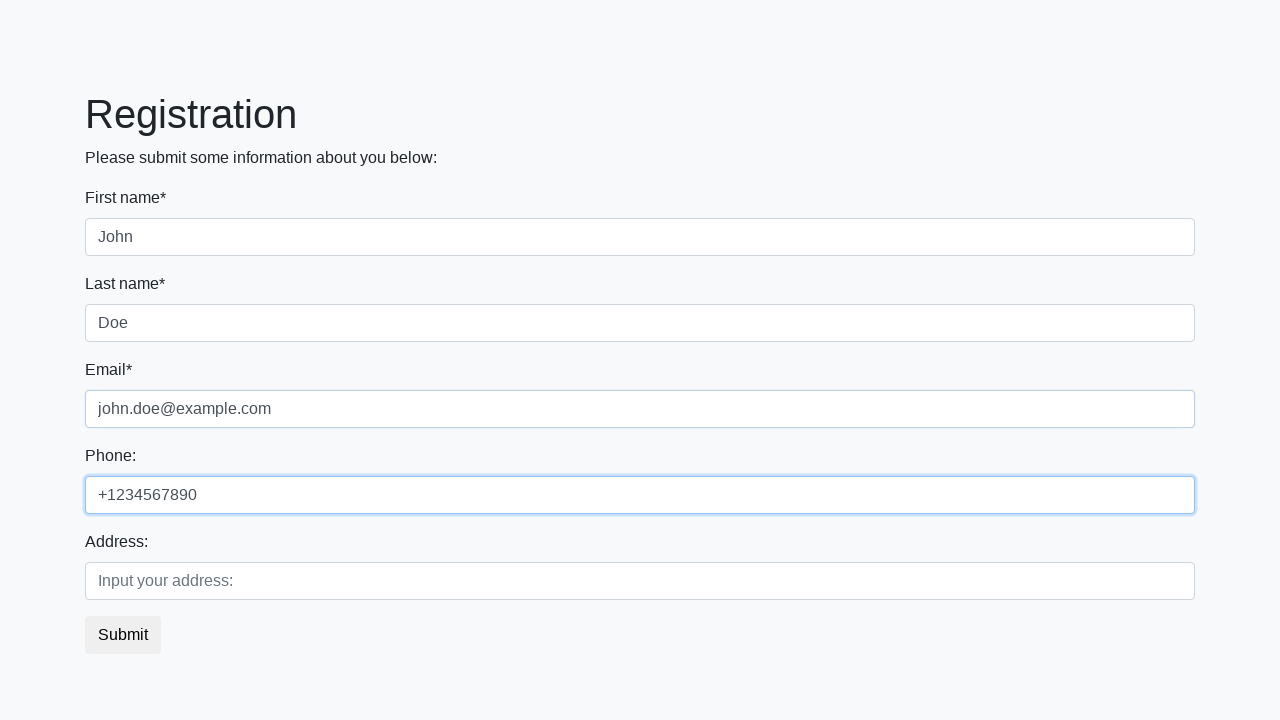

Filled address field with '123 Main St' on div.second_block > div.form-group.second_class > input
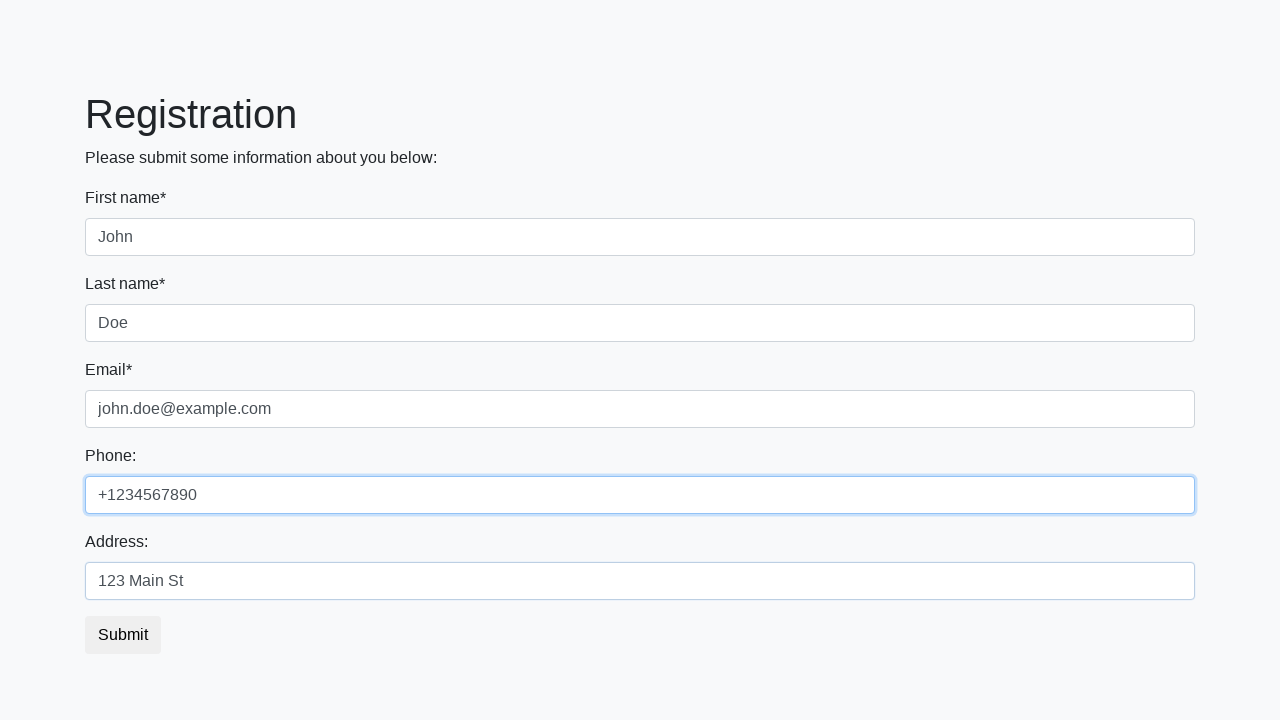

Clicked submit button to register at (123, 635) on .btn-default
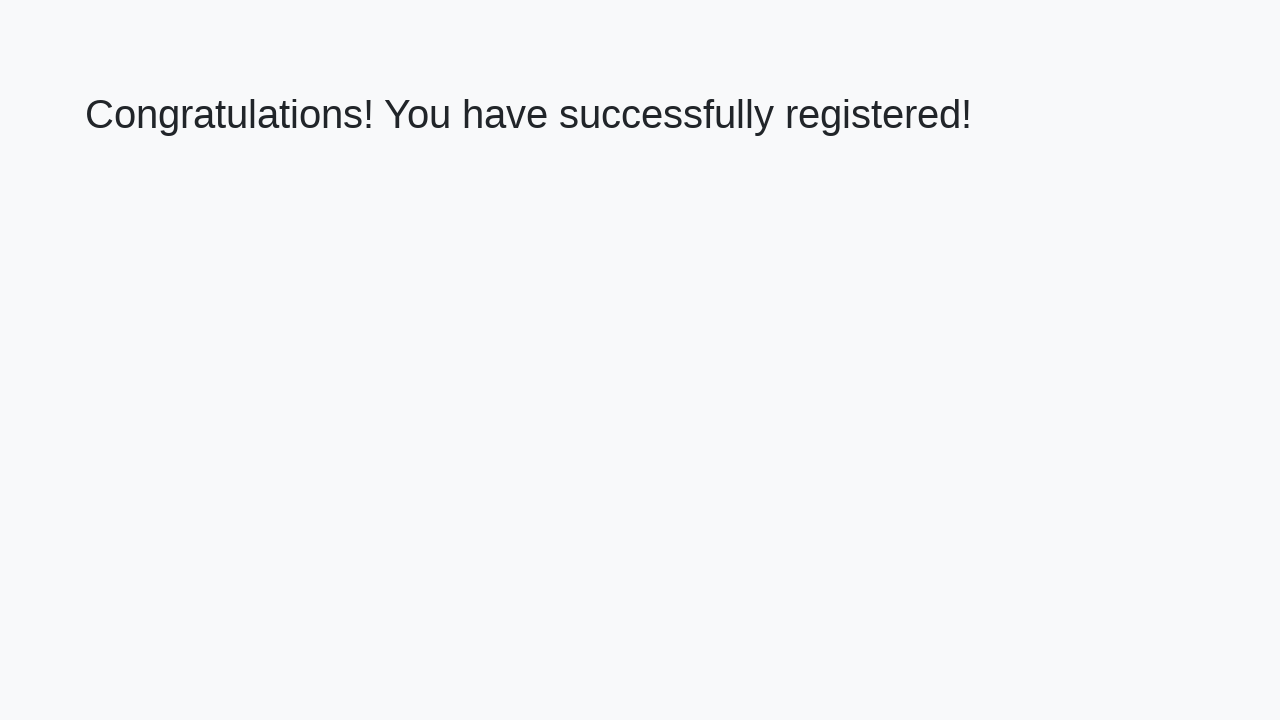

Success header element loaded
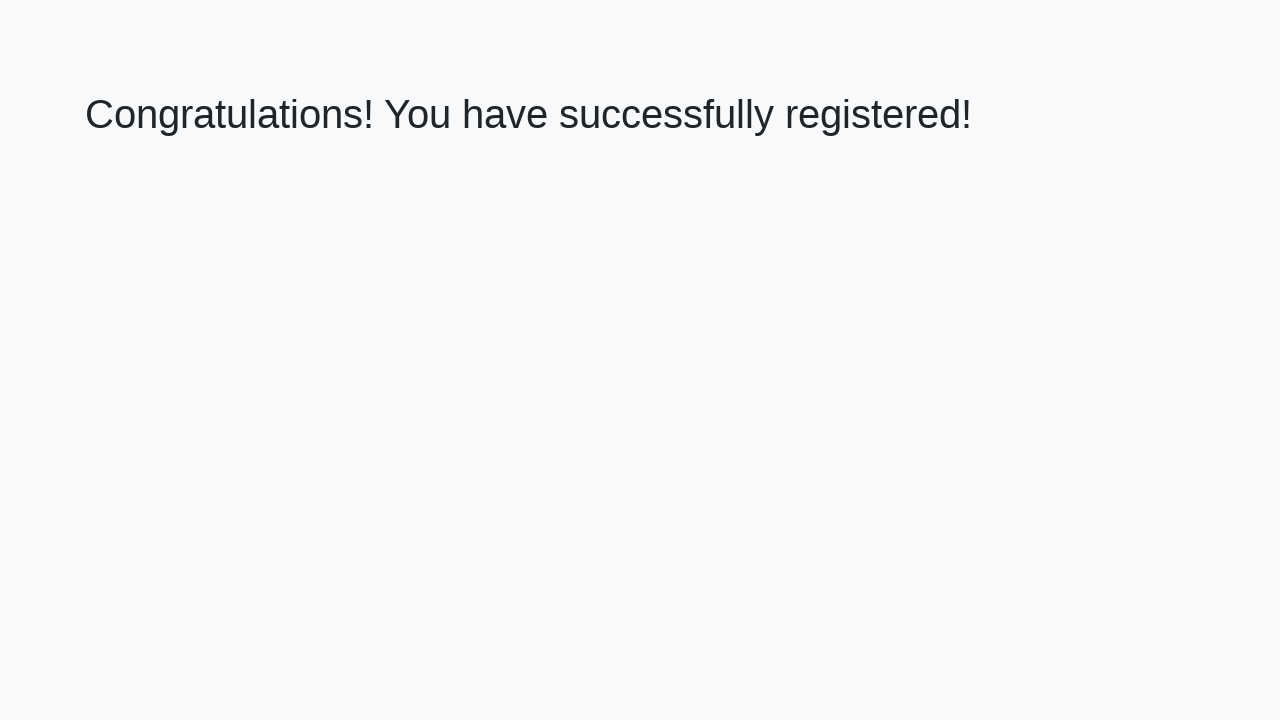

Verified success message: 'Congratulations! You have successfully registered!'
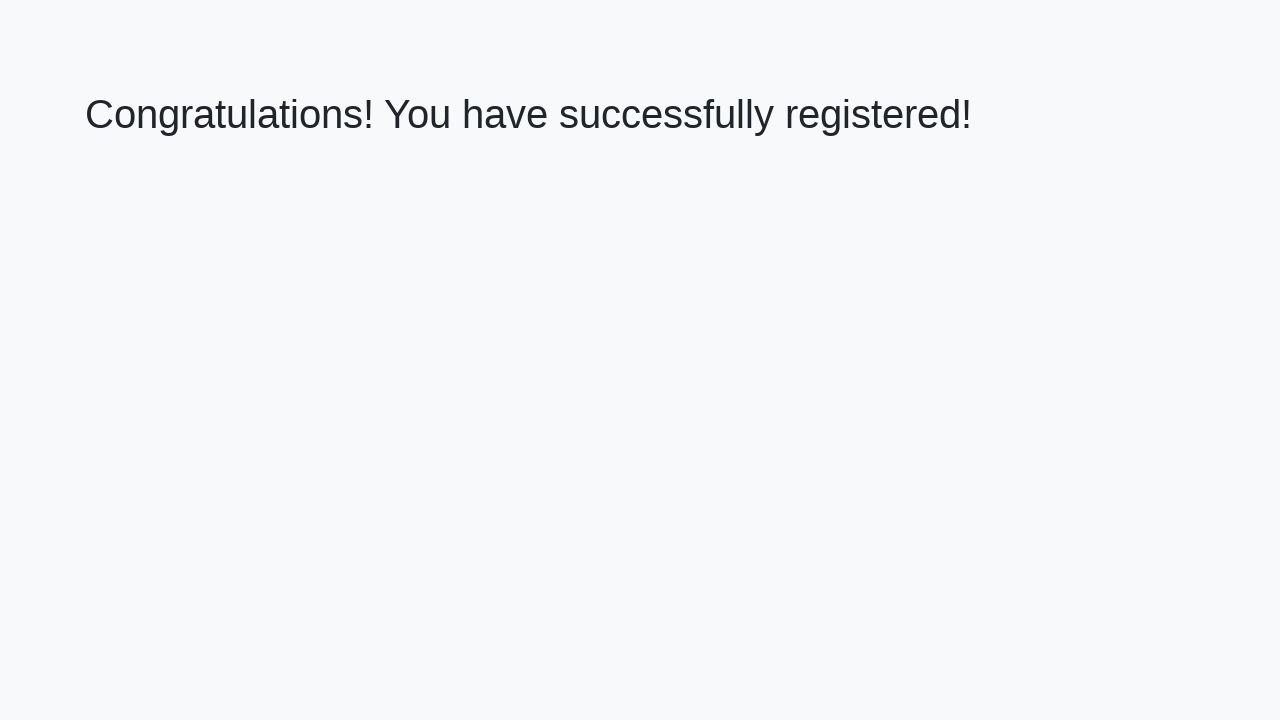

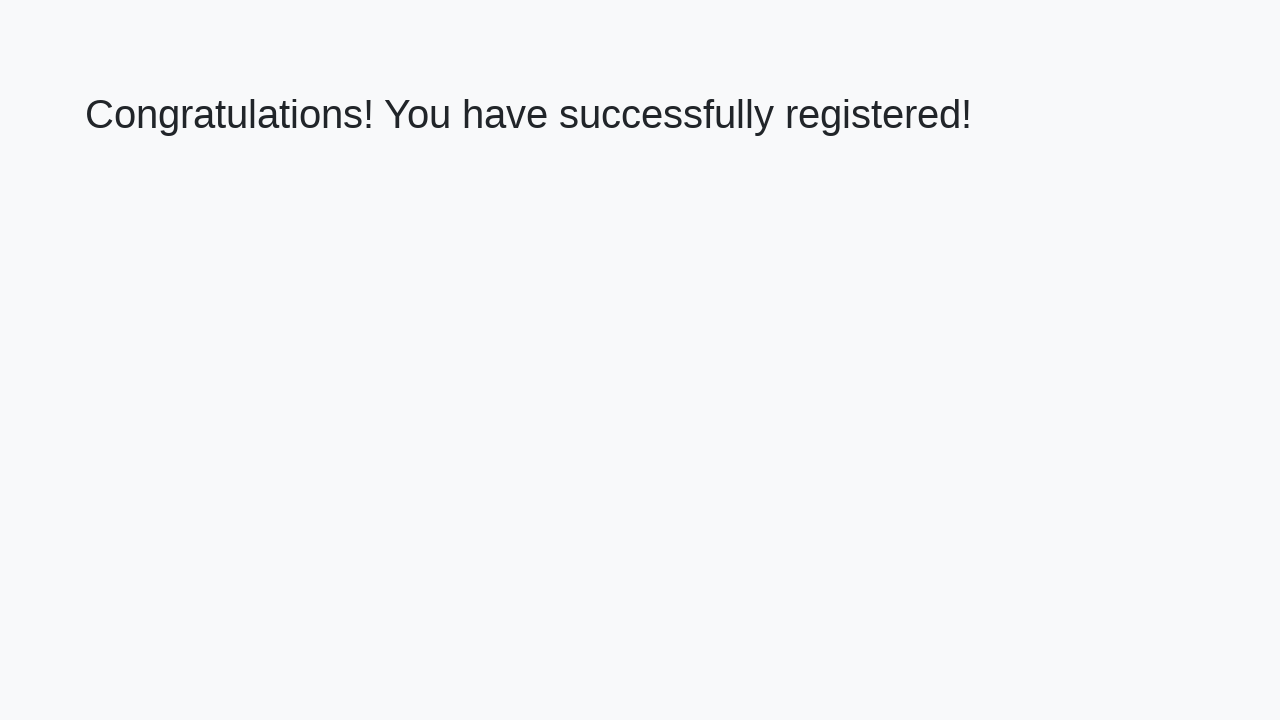